Tests the Czech business registry search functionality by filling in a name search field, checking a checkbox filter, and submitting the search to verify results are displayed.

Starting URL: https://www.rzp.cz/verejne-udaje/en/udaje/vyber-subjektu

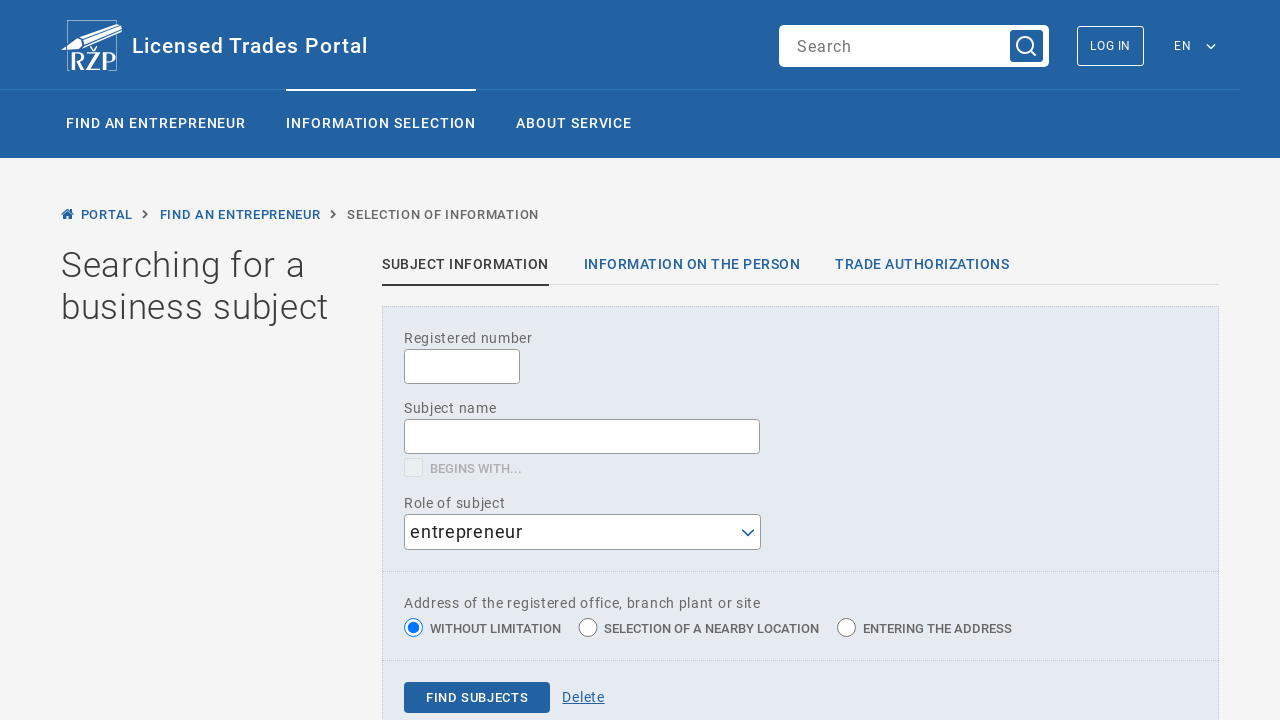

Filled name search field with 'Anna' on #nazev
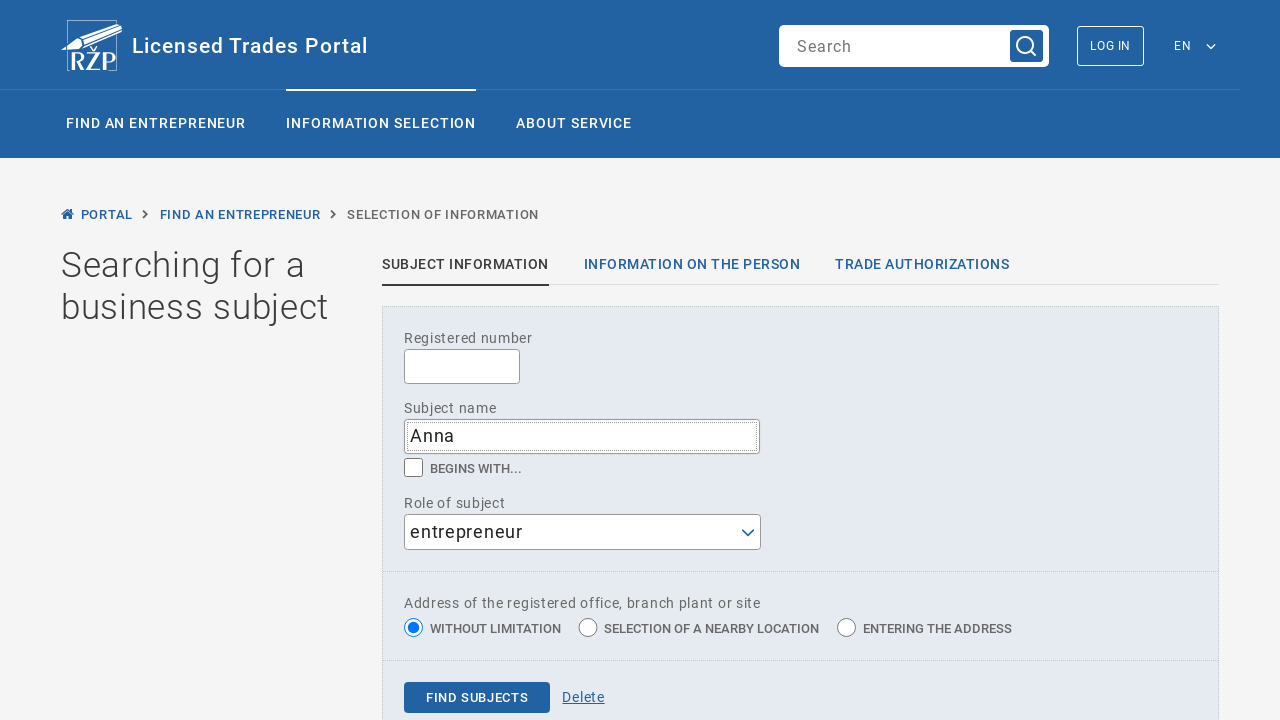

Checked the 'names starting with' filter checkbox at (414, 468) on input[type='checkbox'][name='zacinajici']
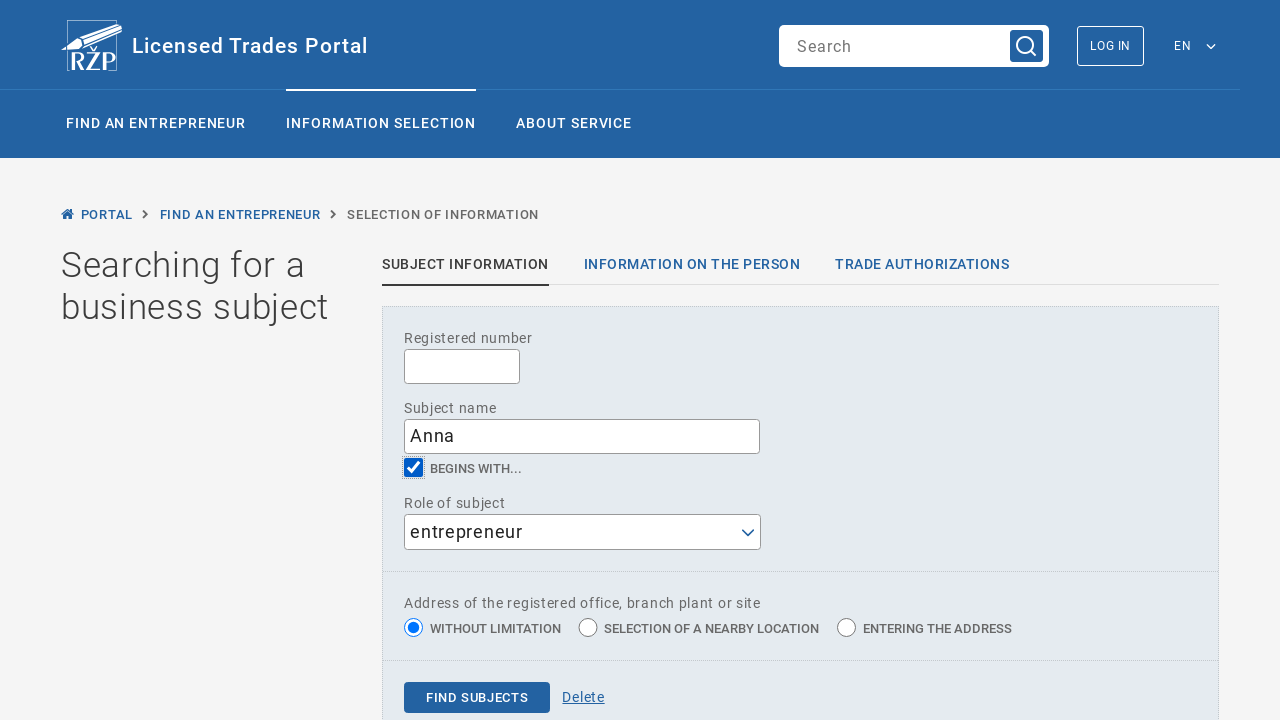

Clicked the submit button to search at (477, 697) on button[type='submit'].primary >> nth=1
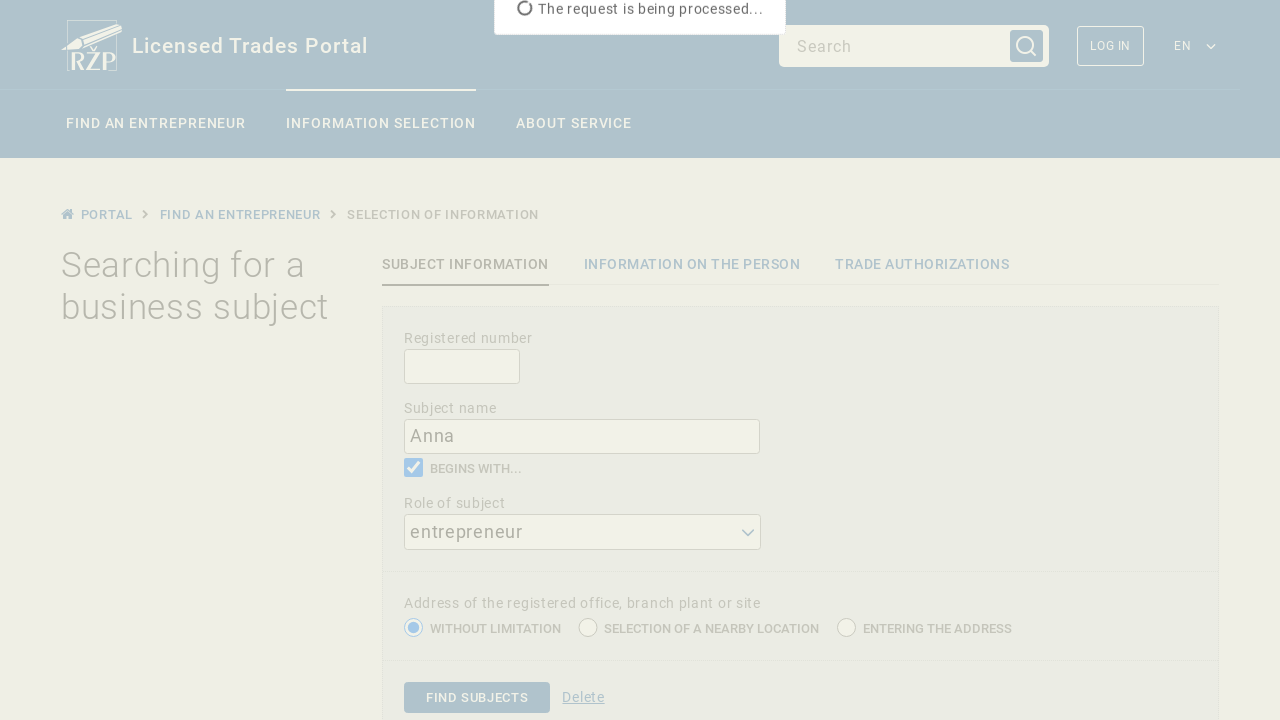

Waited for page to fully load (networkidle)
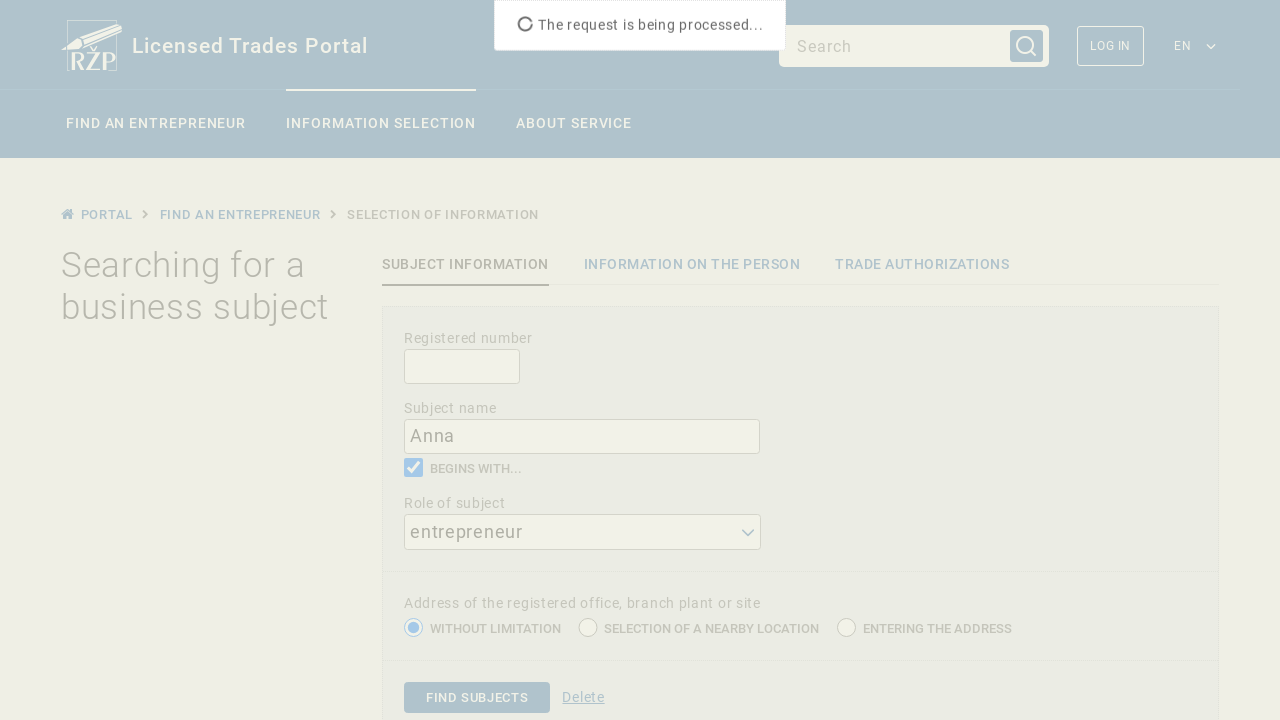

Verified search results are visible
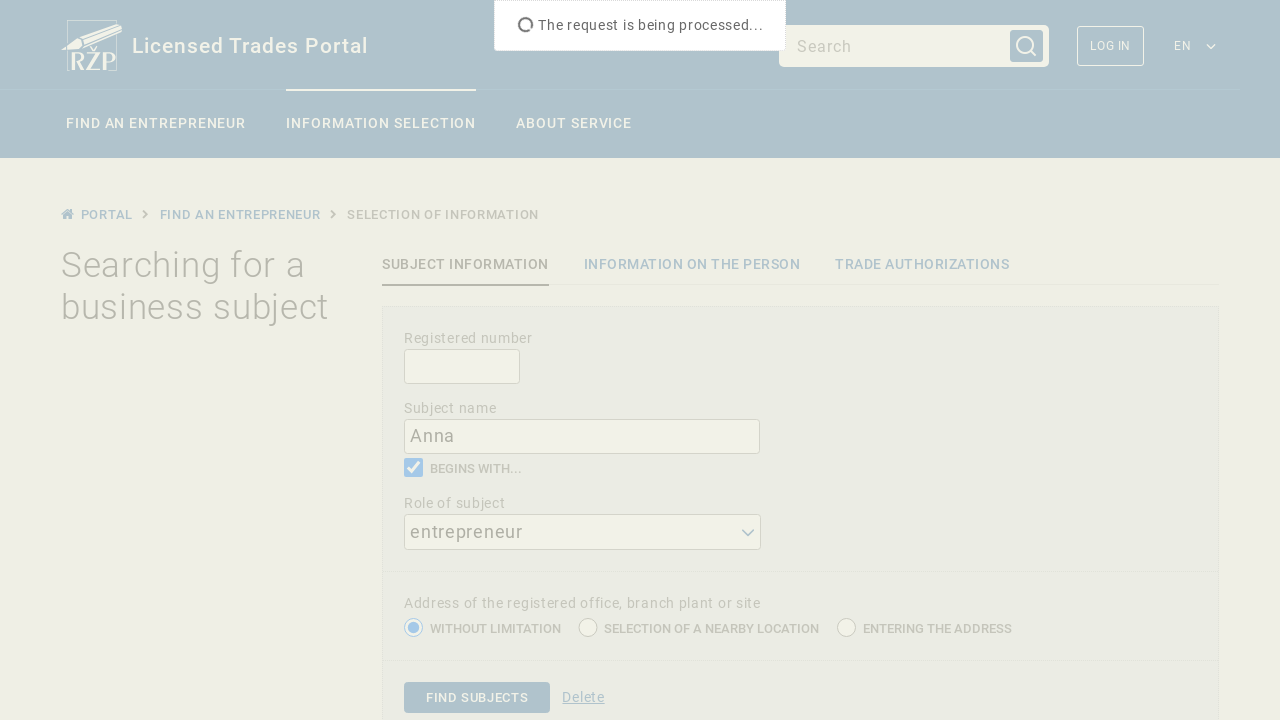

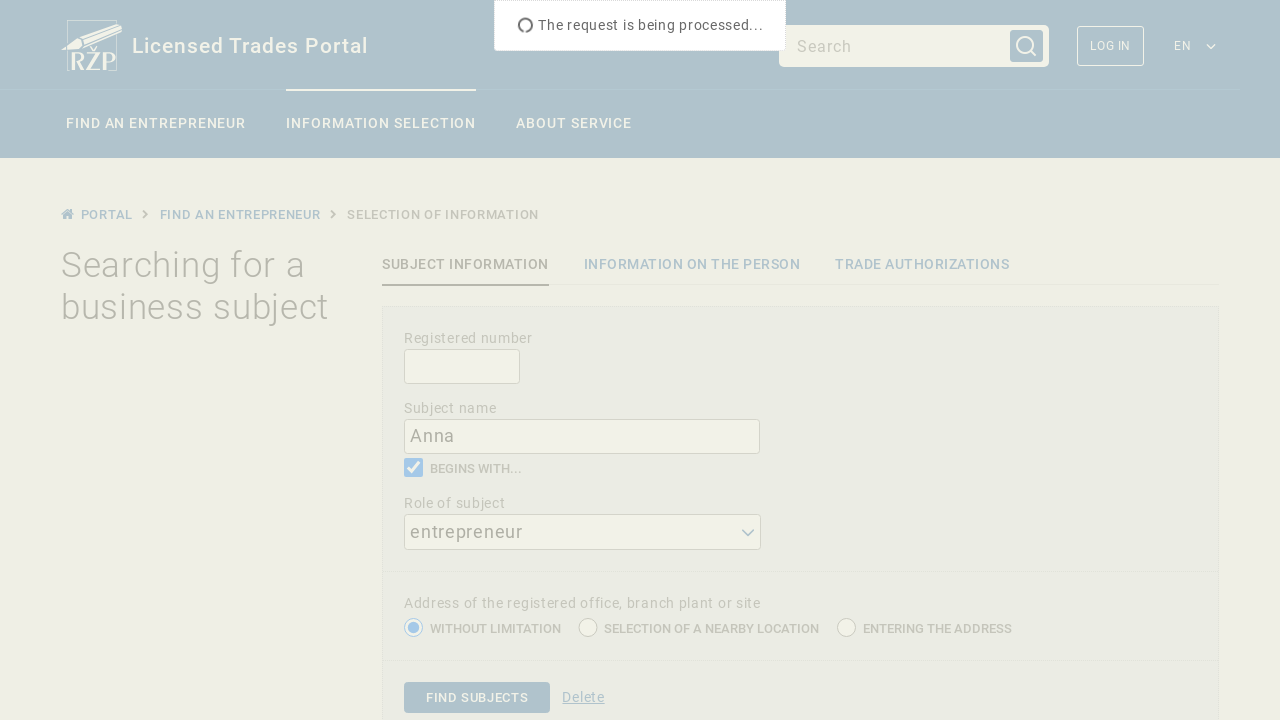